Tests registration validation when telephone field is empty, expecting an error message

Starting URL: https://ecommerce-playground.lambdatest.io/index.php?route=account/register

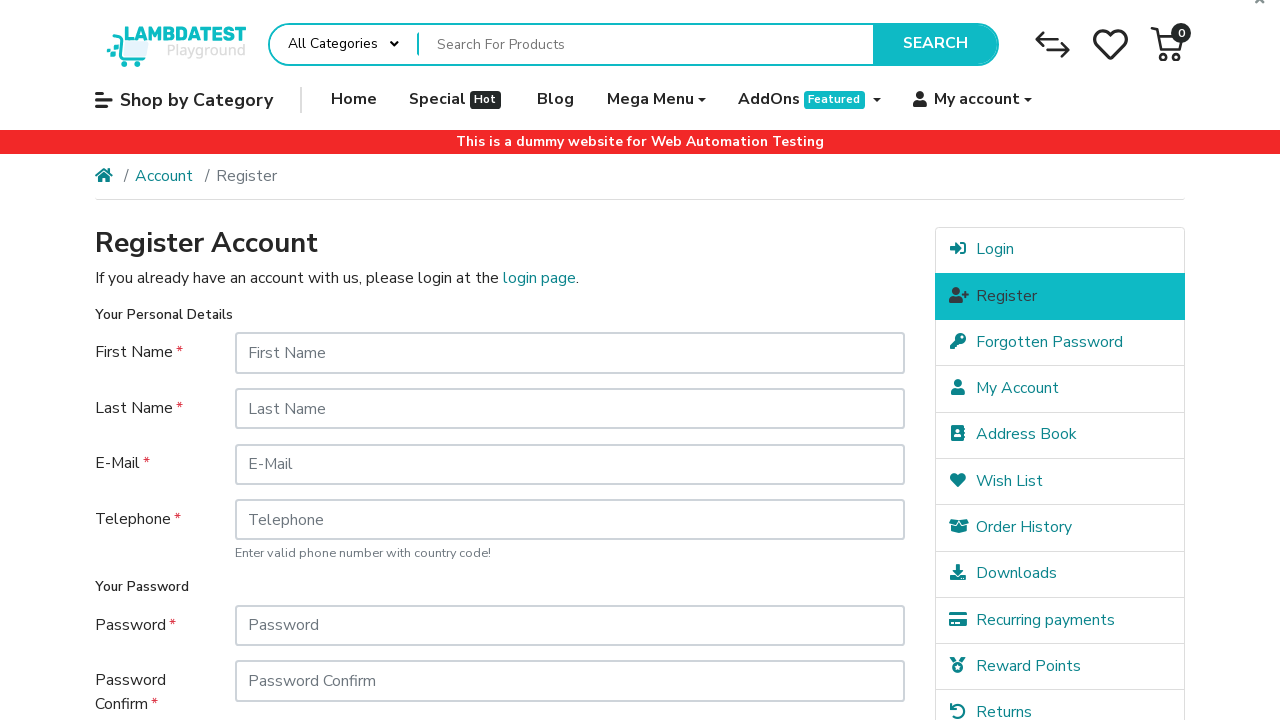

Filled firstname field with 'Mrs' on input[name='firstname']
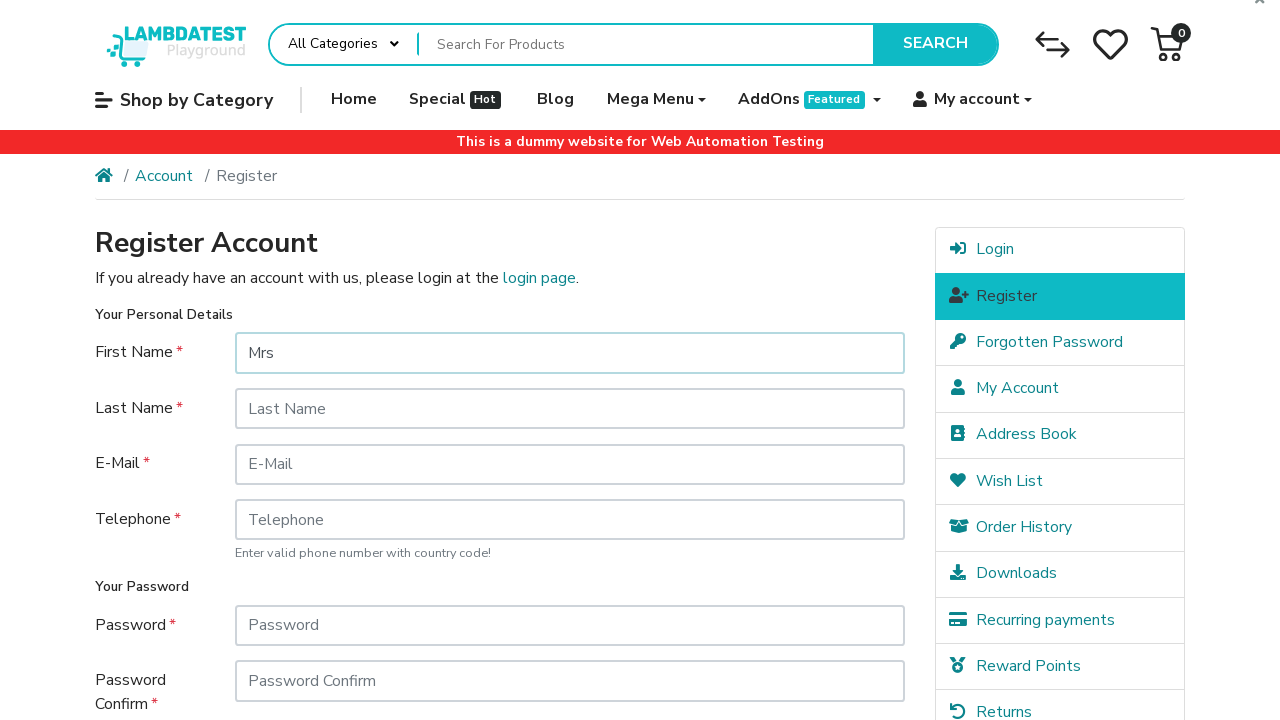

Filled password field with 'Password123!' on input[name='password']
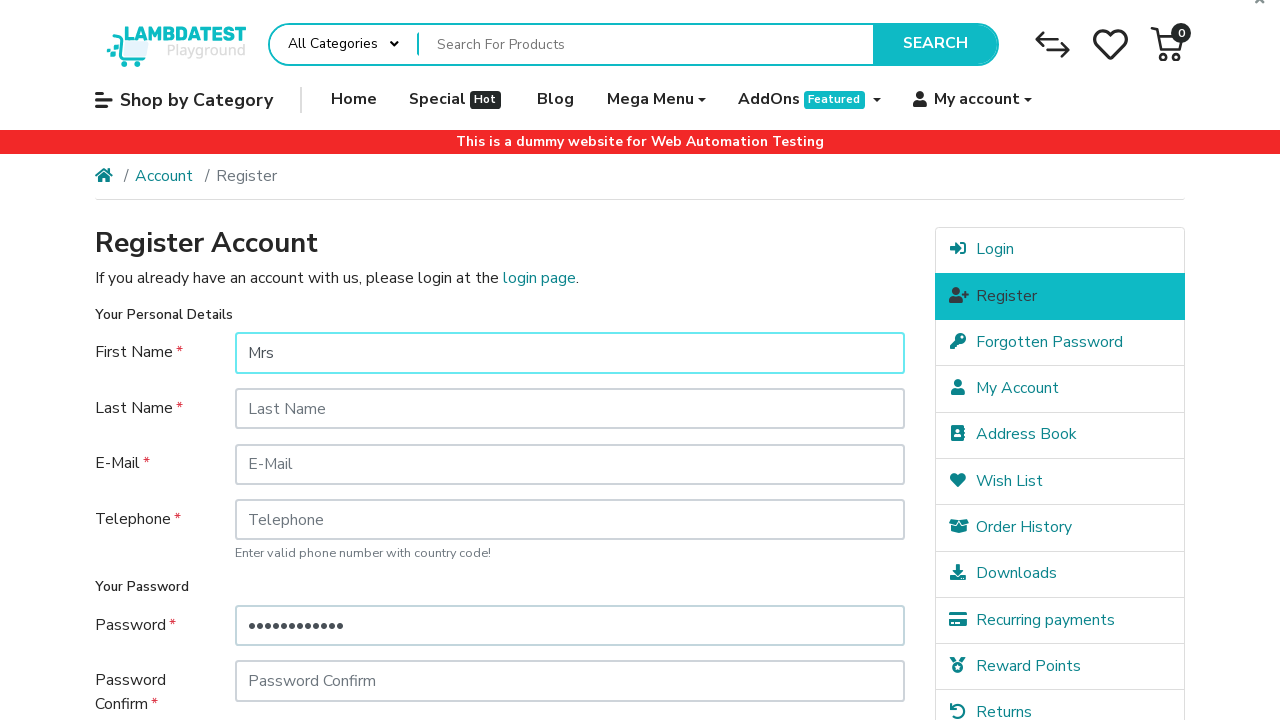

Filled confirm password field with 'Password123!' on input[name='confirm']
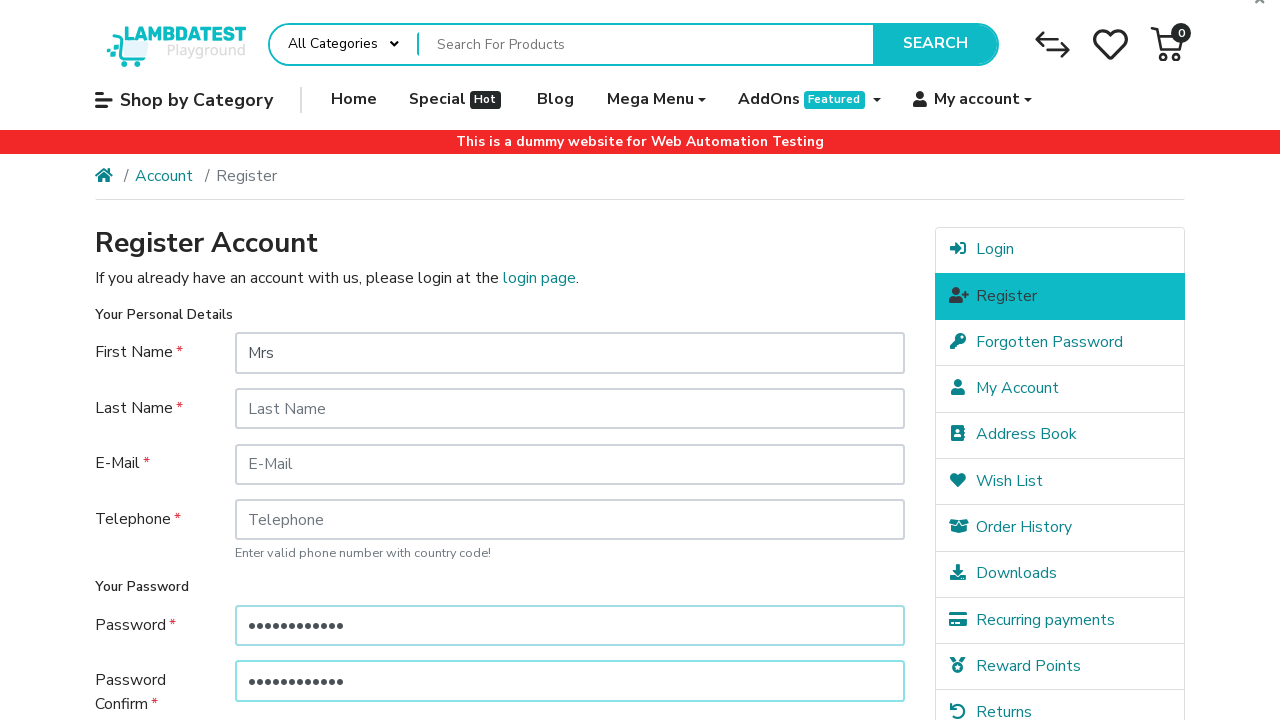

Clicked Continue button to submit registration form at (858, 578) on input[value='Continue']
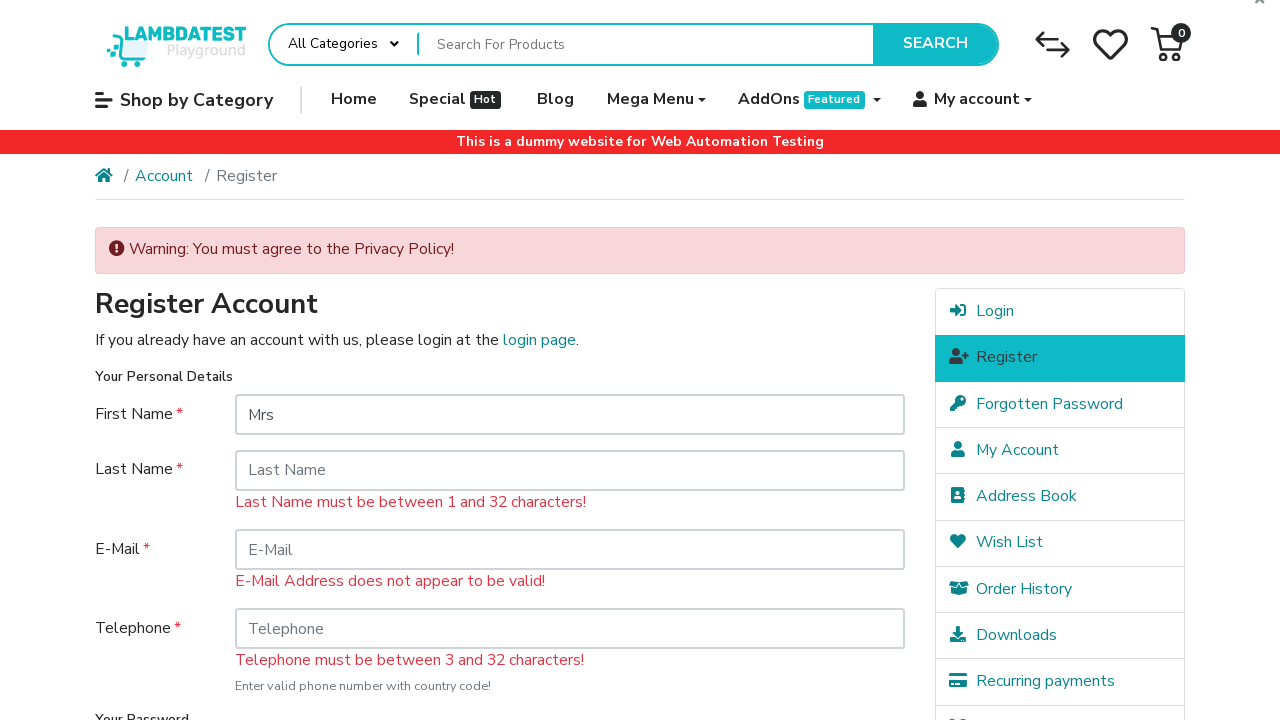

Validated that telephone error message appeared: 'Telephone must be between 3 and 32 characters!'
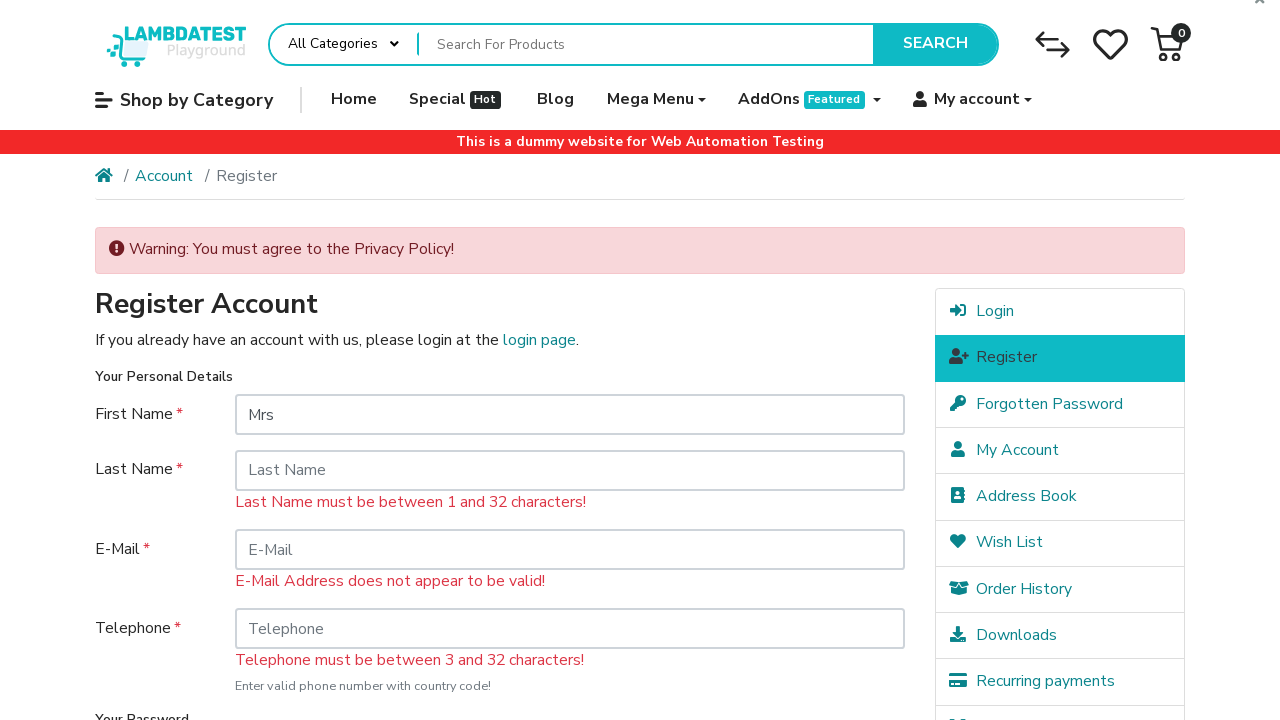

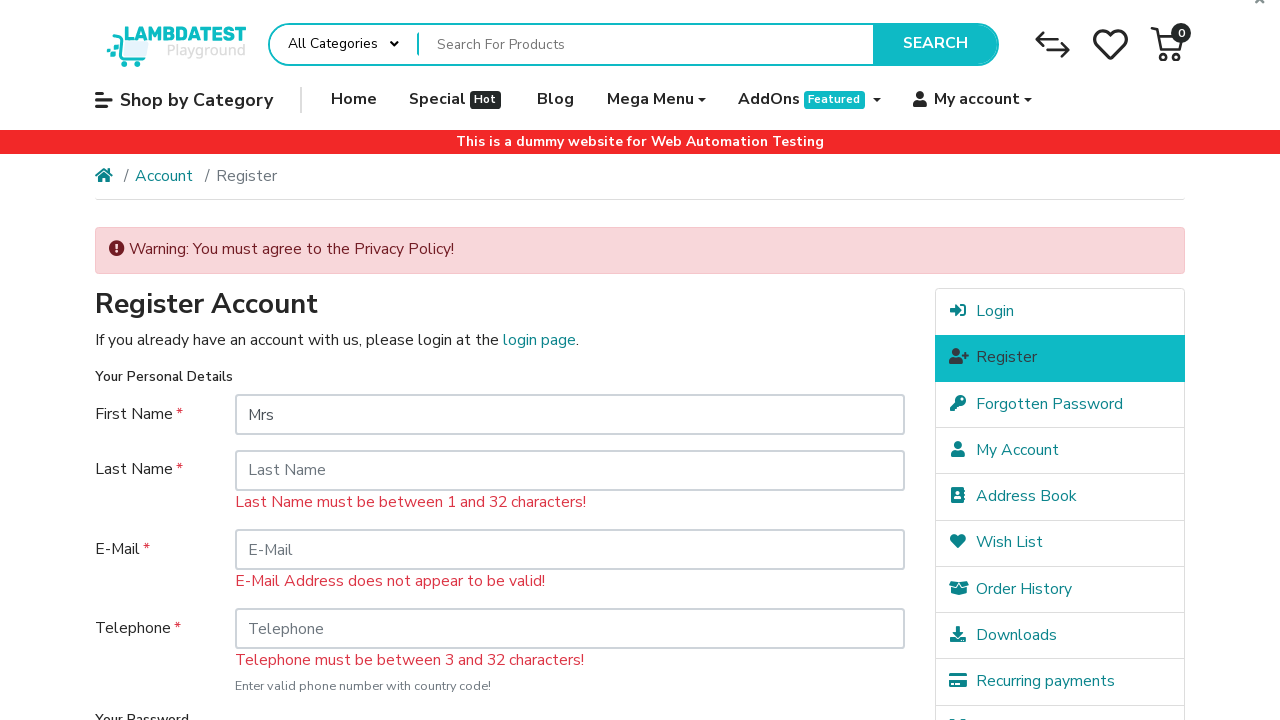